Tests all checkbox buttons by clicking each one and verifying they are all selected

Starting URL: https://codenboxautomationlab.com/practice/

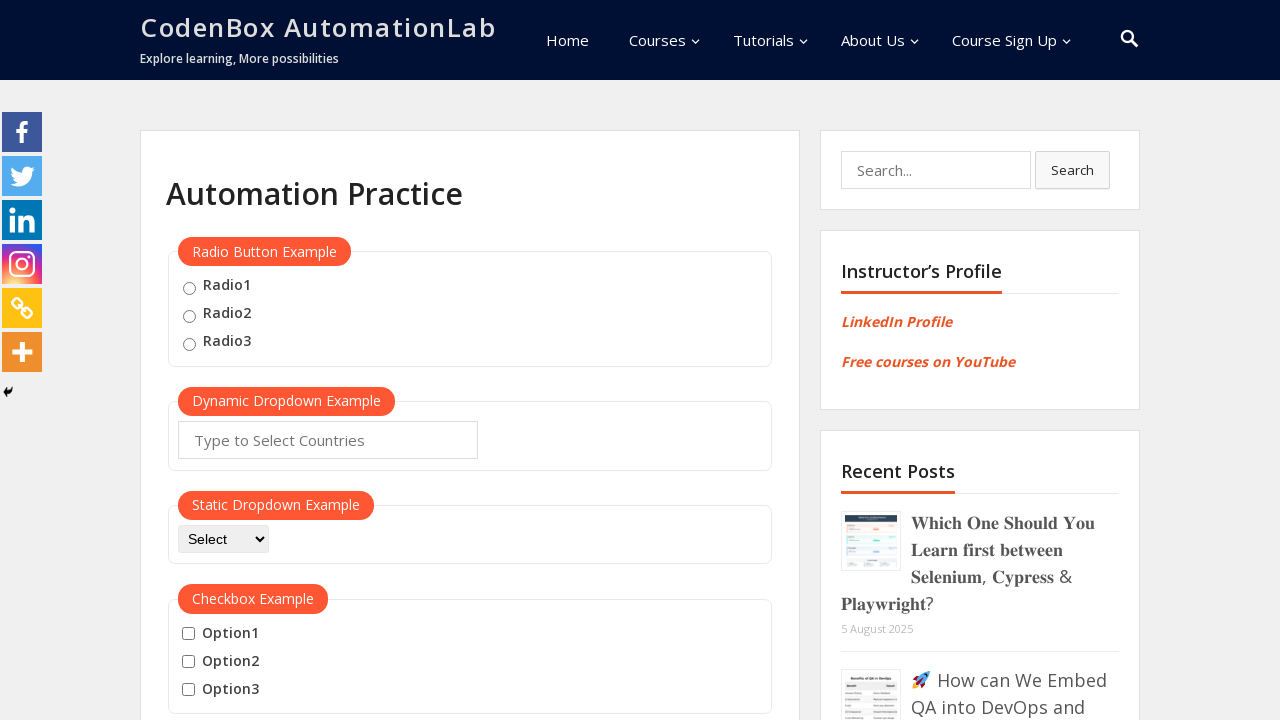

Scrolled down to checkbox section
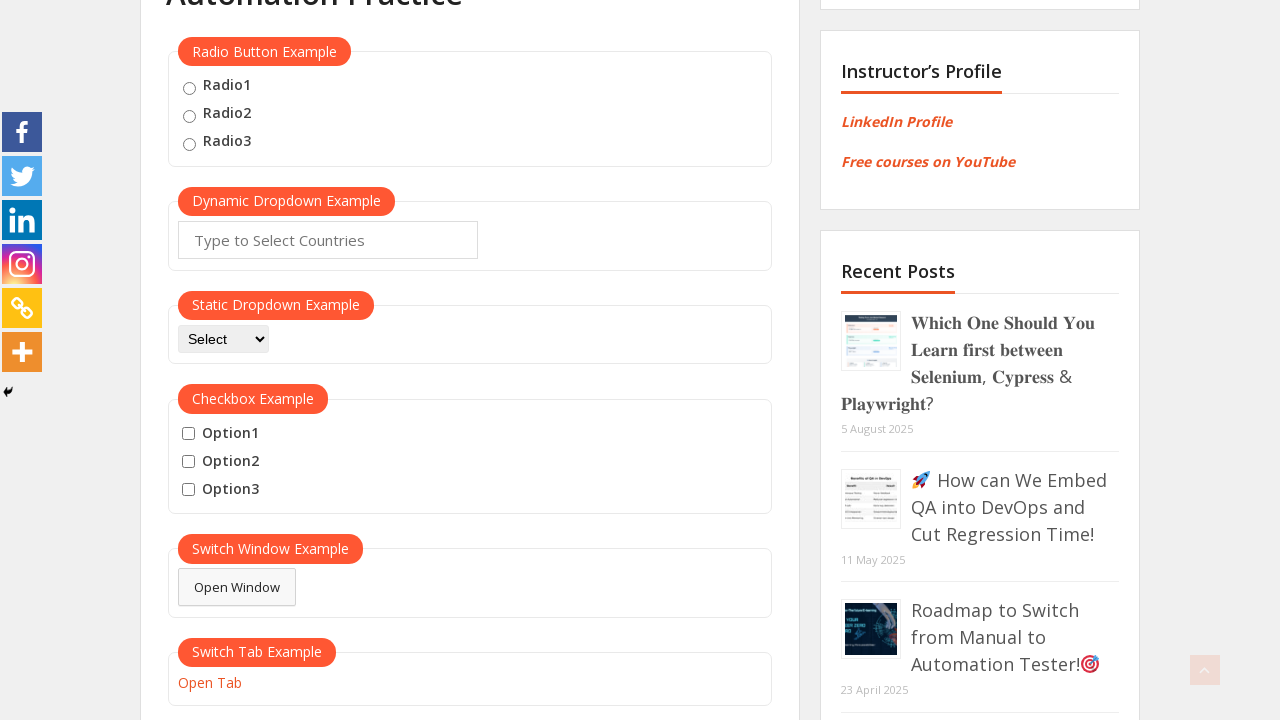

Clicked checkbox option 1 at (188, 434) on input[name='checkBoxOption1']
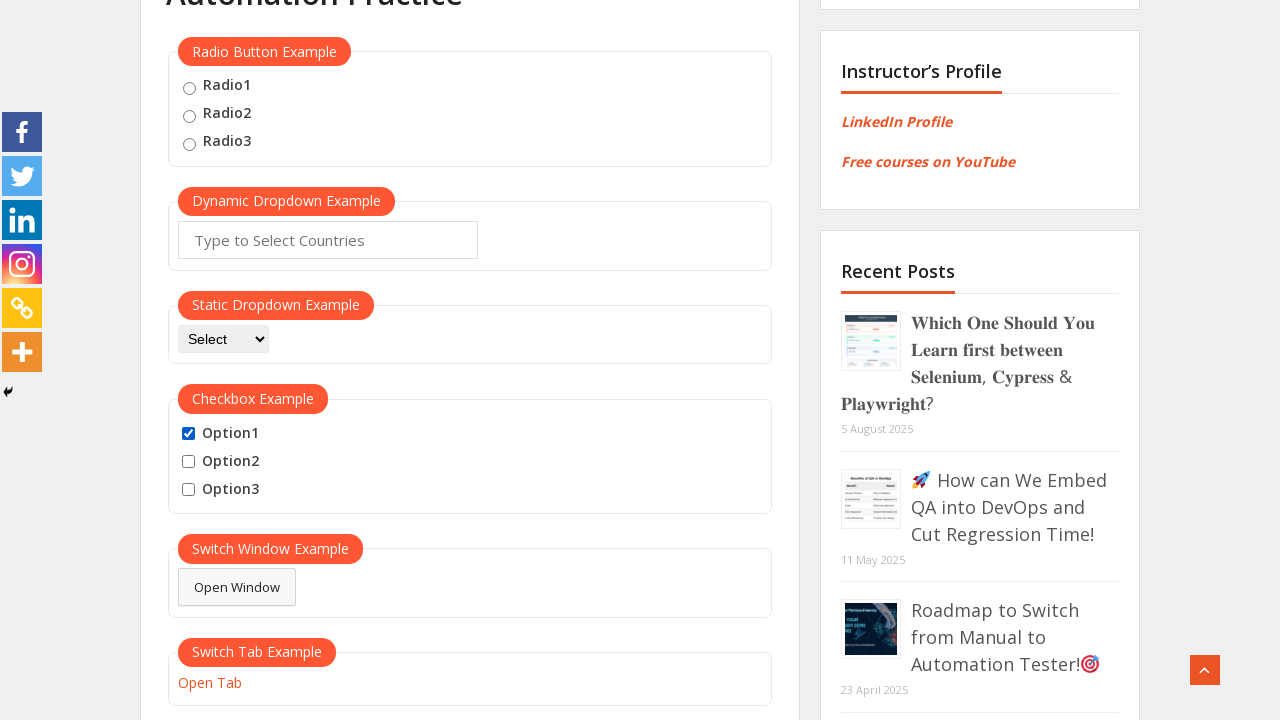

Clicked checkbox option 2 at (188, 462) on input[name='checkBoxOption2']
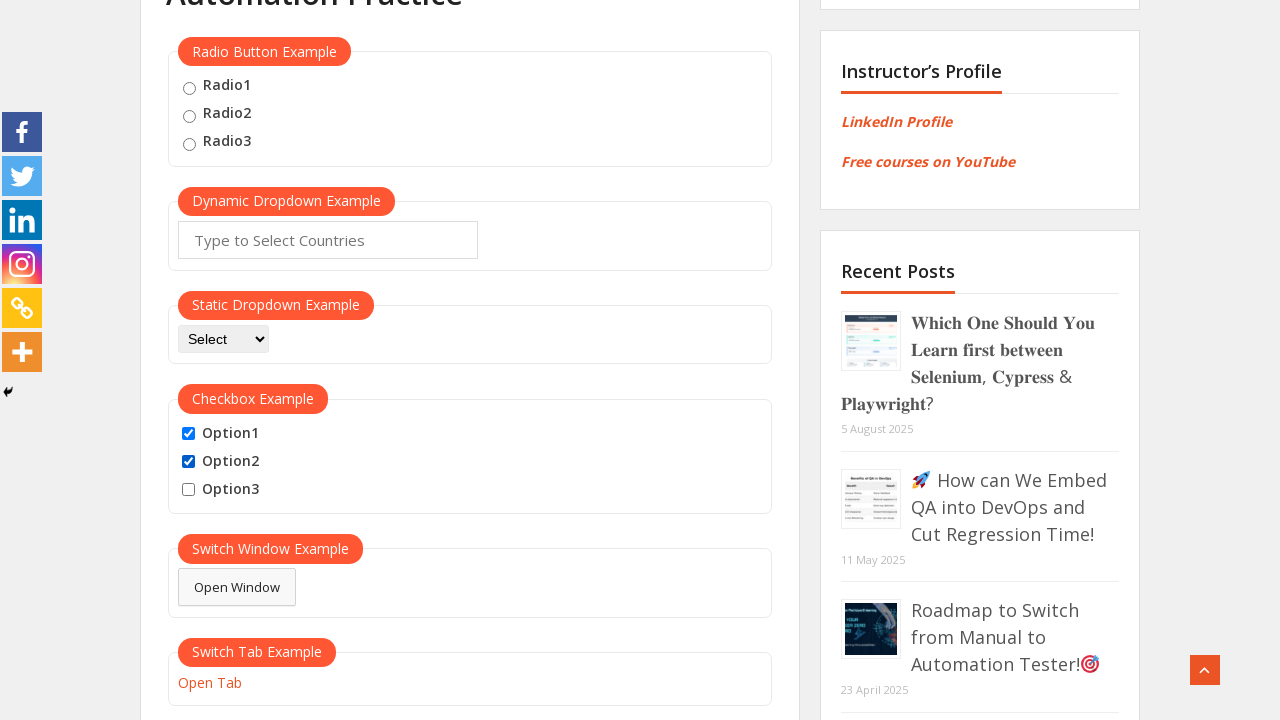

Clicked checkbox option 3 at (188, 490) on input[name='checkBoxOption3']
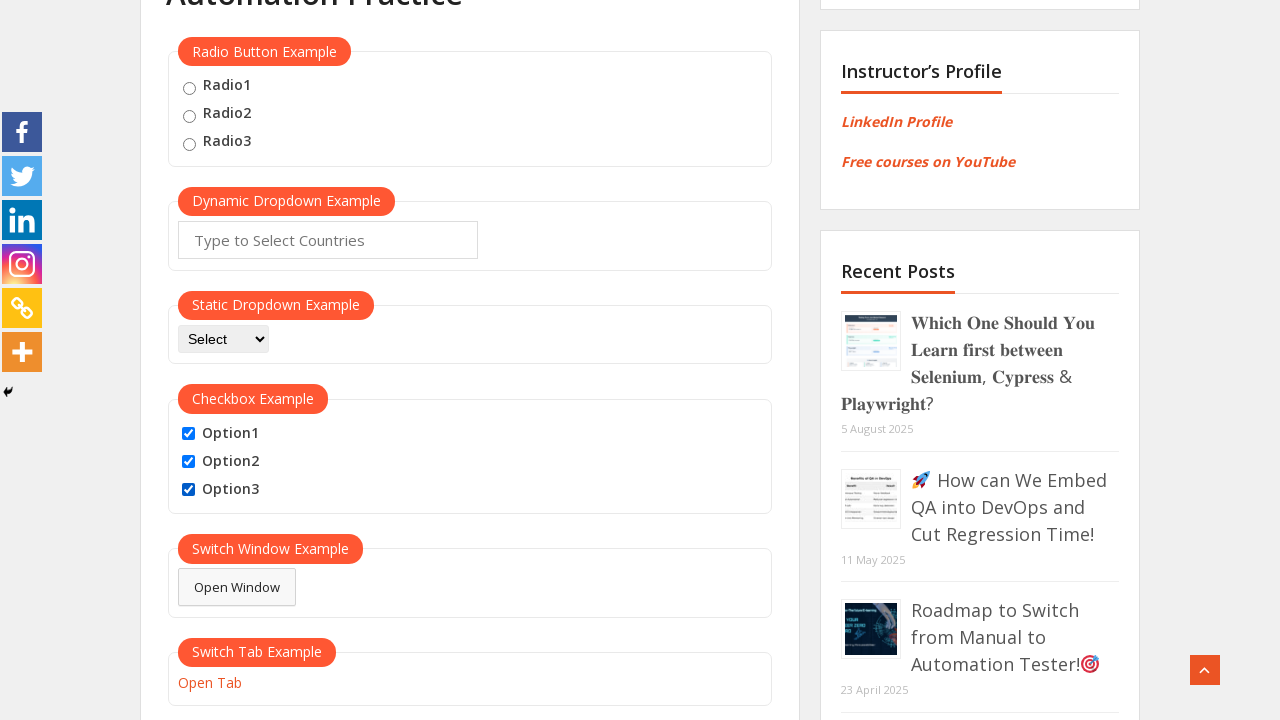

Verified checkbox option 1 is selected
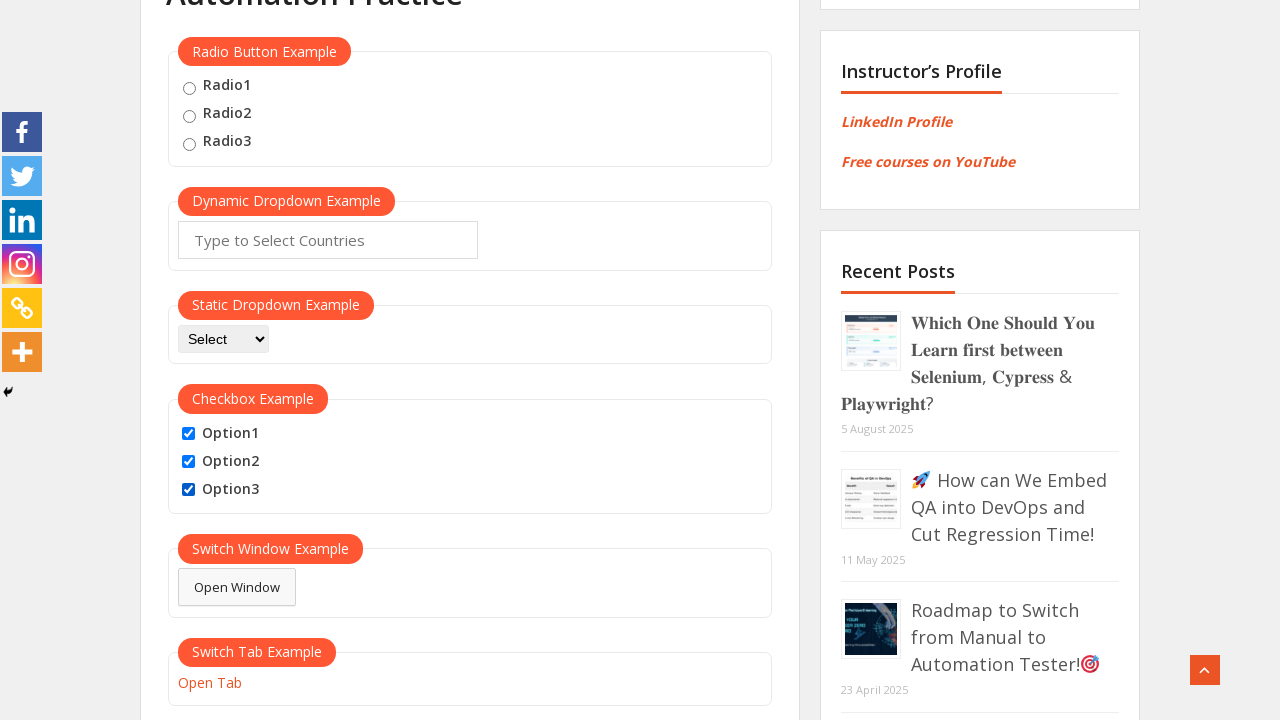

Verified checkbox option 2 is selected
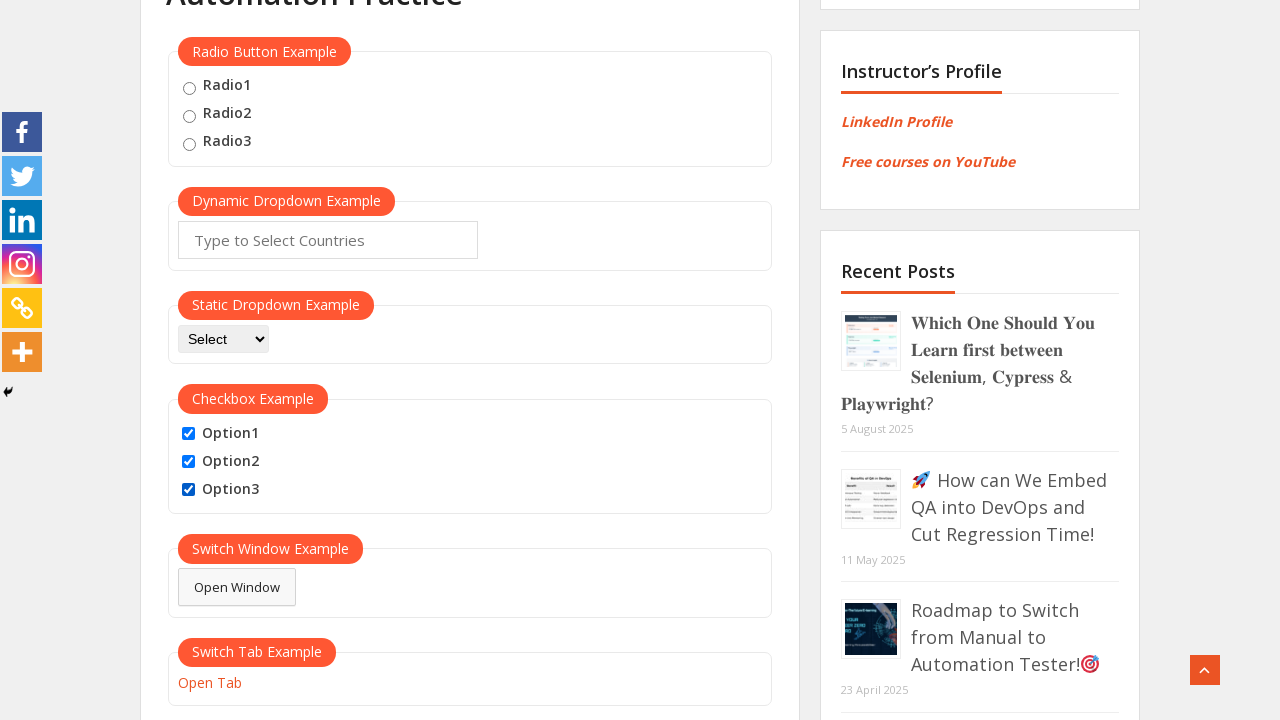

Verified checkbox option 3 is selected
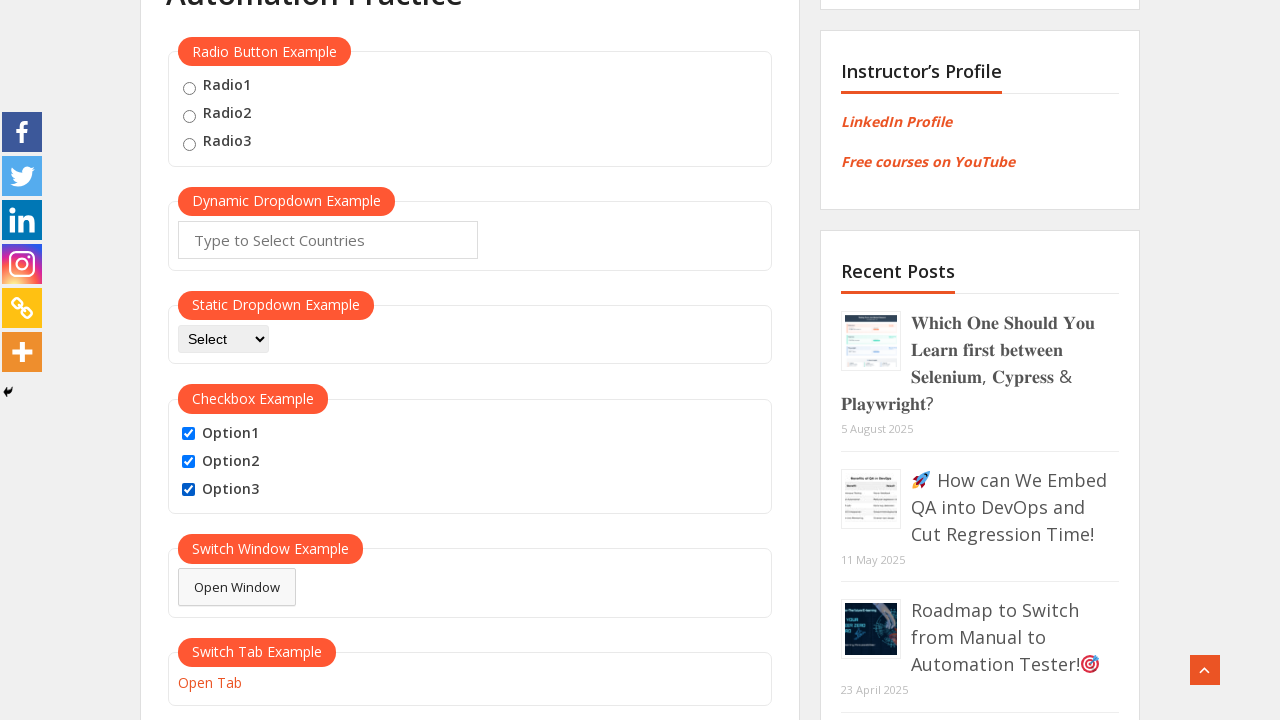

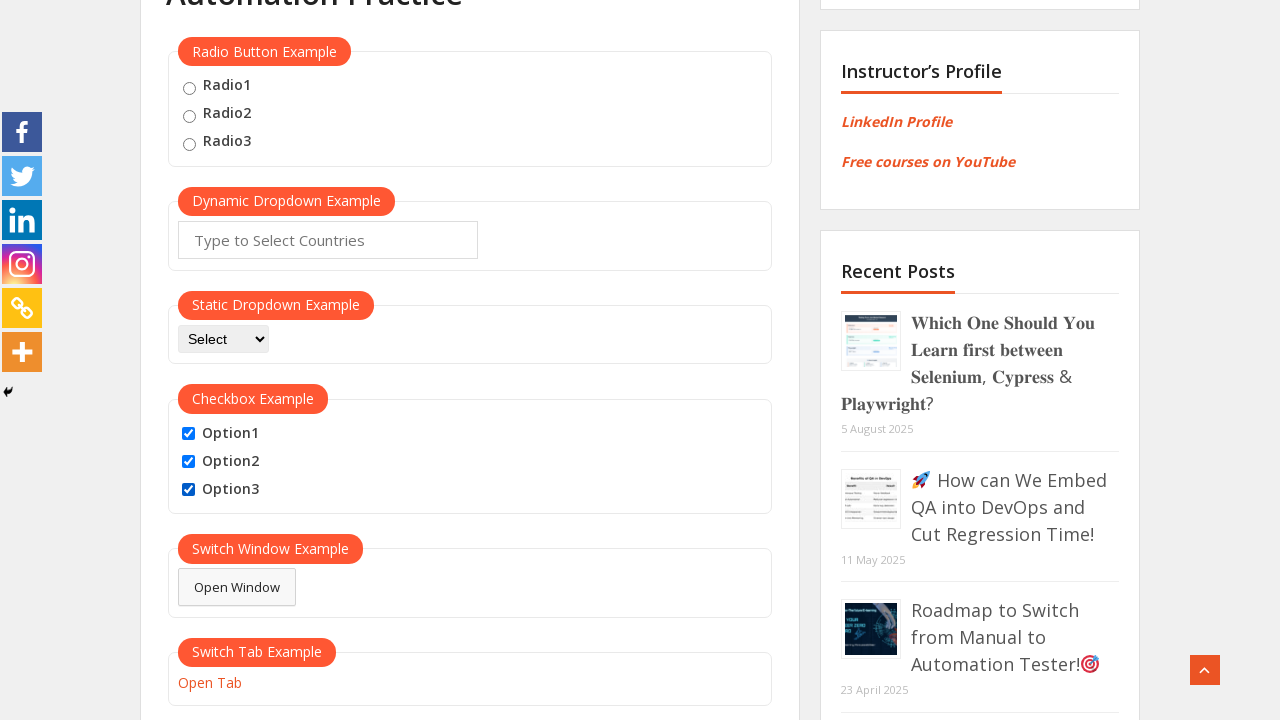